Tests prompt alert by clicking a button, entering text in the prompt, accepting it, and verifying the result

Starting URL: https://demoqa.com/alerts

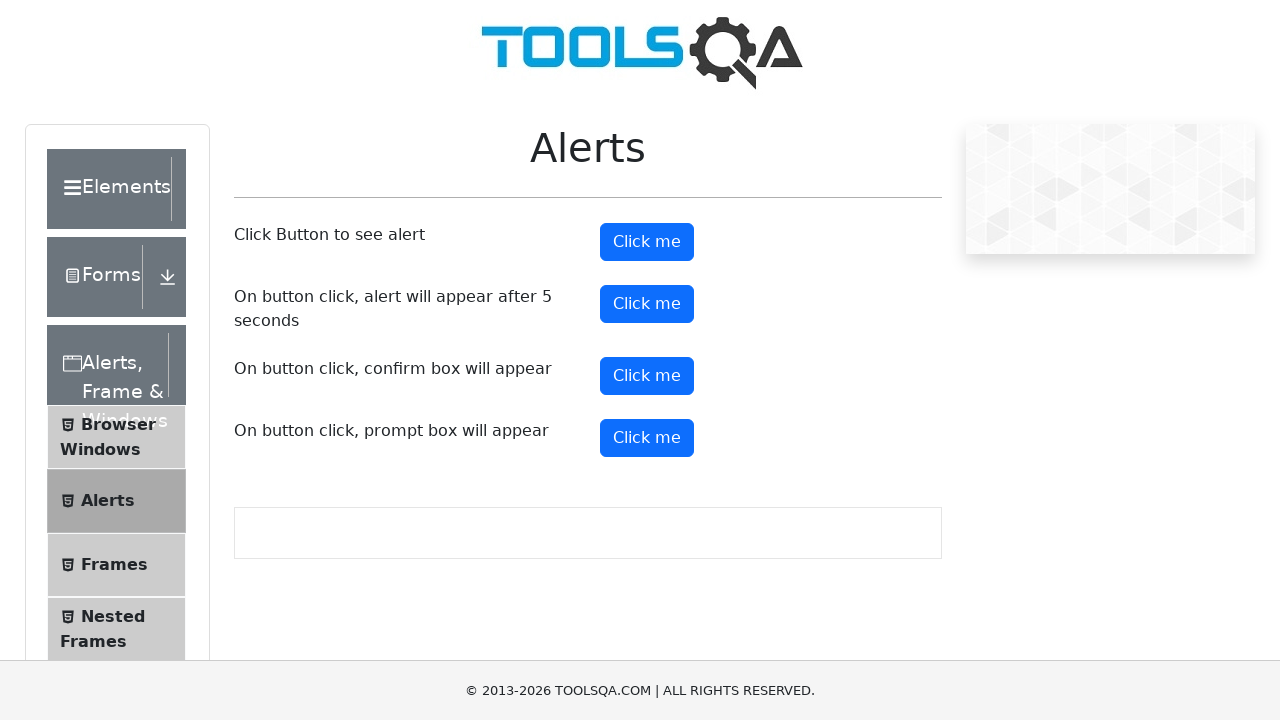

Set up dialog handler to accept prompt with text 'TestUser'
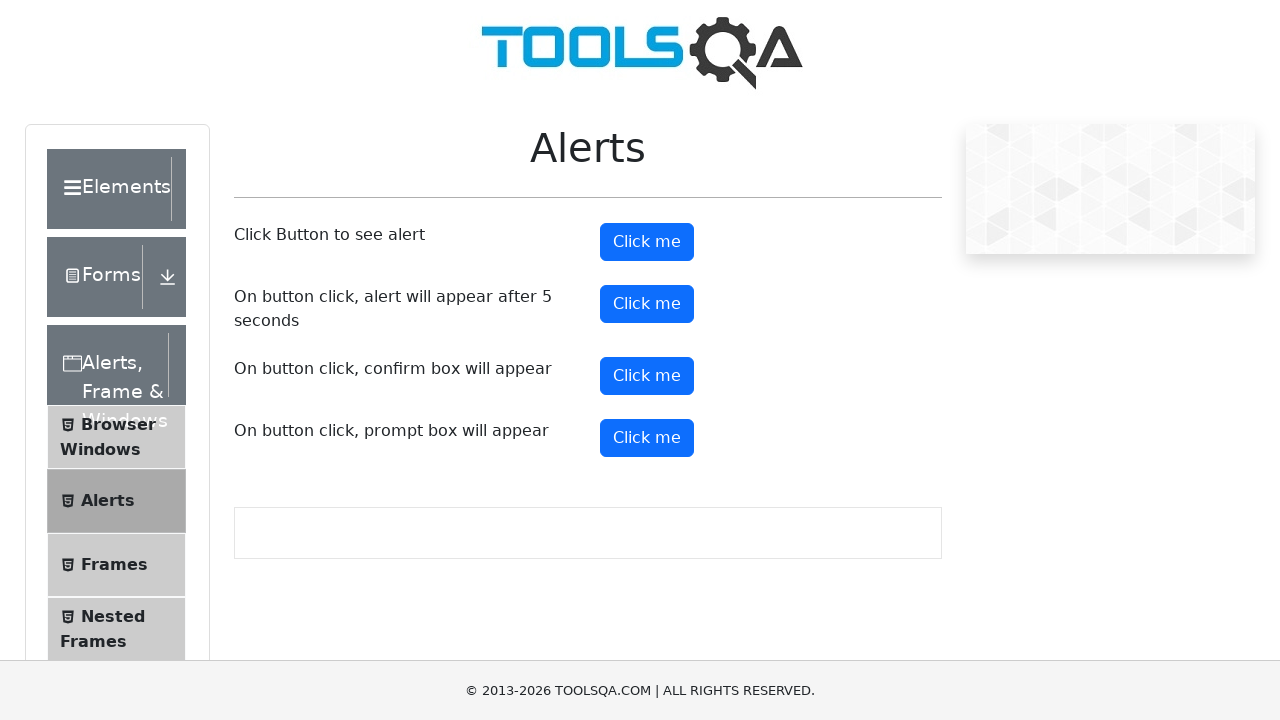

Clicked the prompt button at (647, 438) on button#promtButton
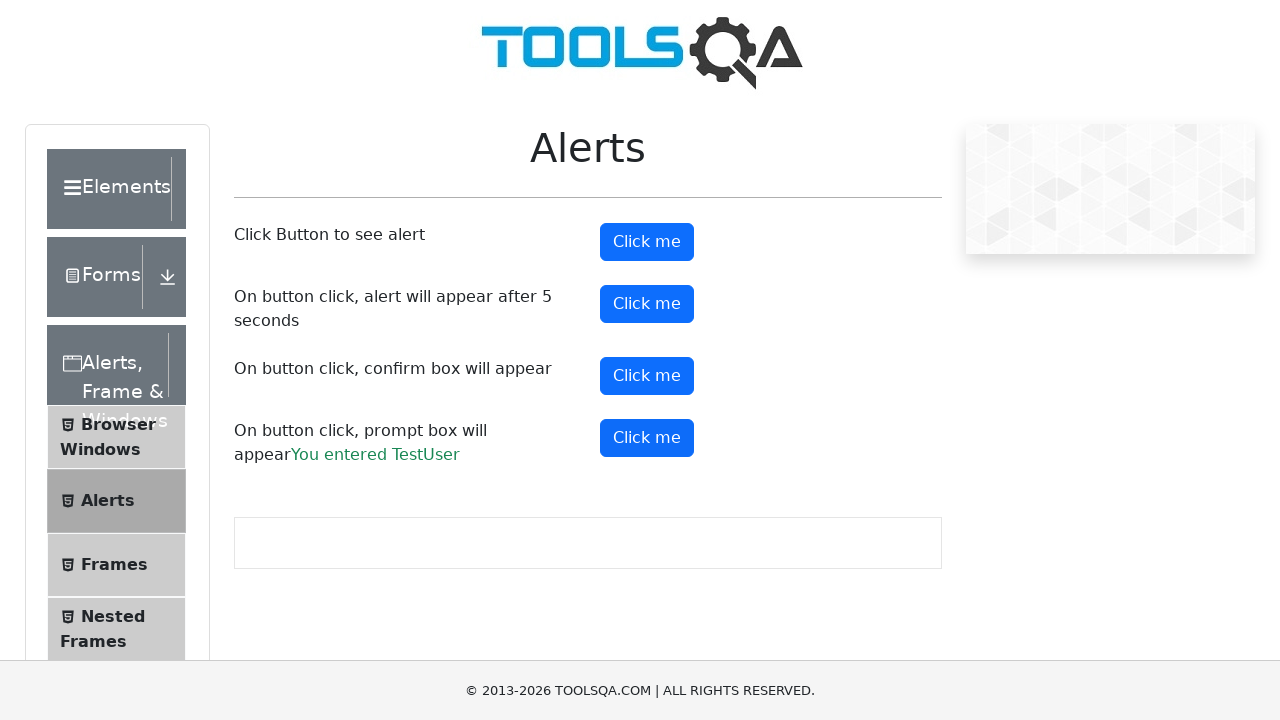

Prompt result element appeared on the page
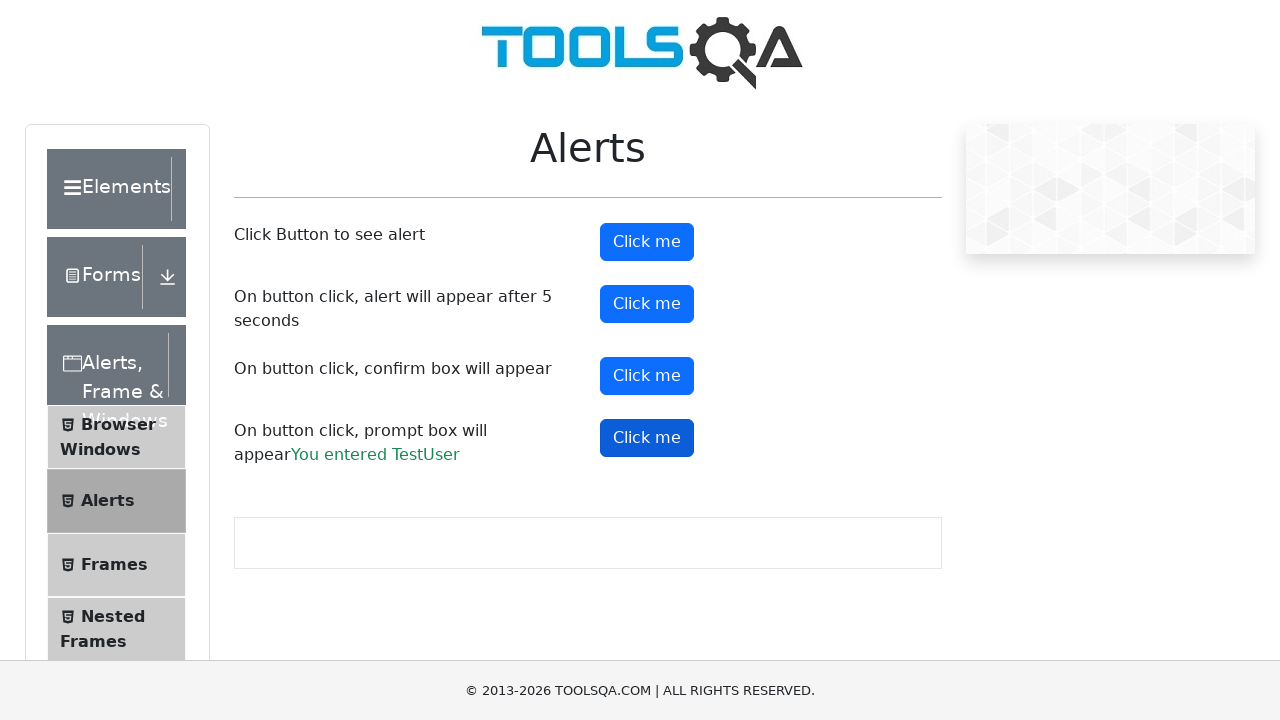

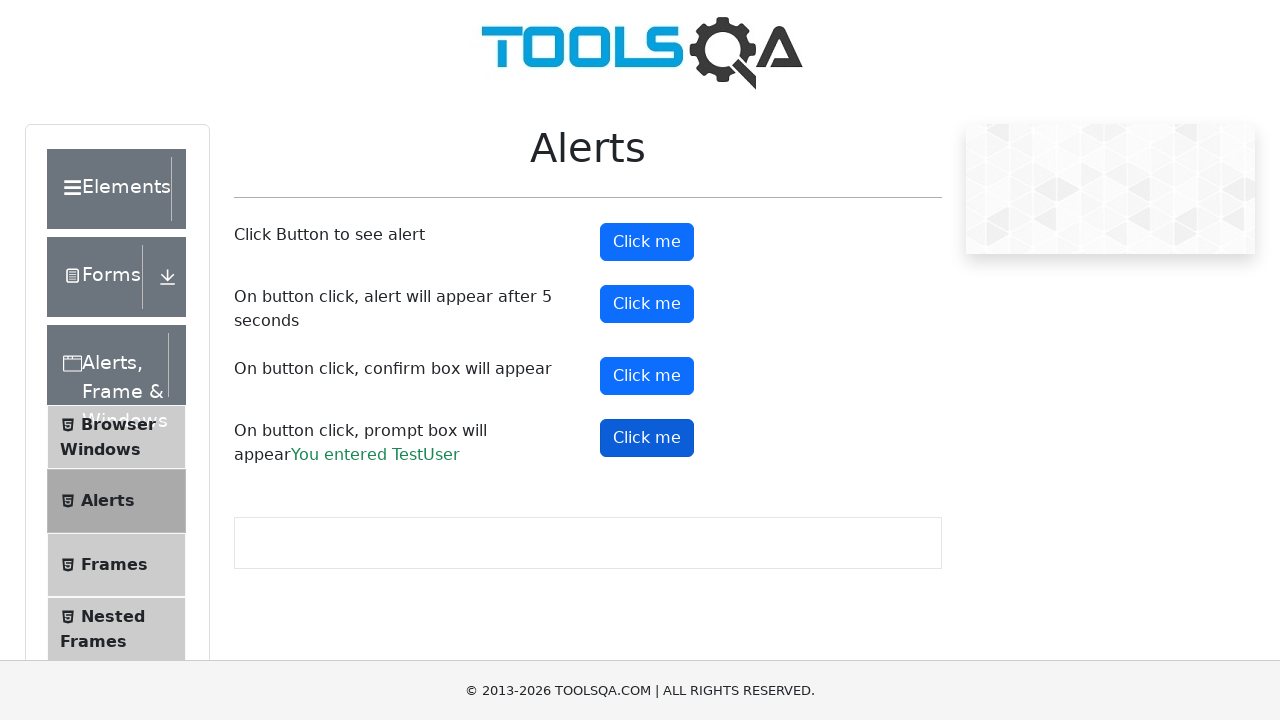